Tests selecting options from a dropdown menu using different selection methods: by visible text, by index, and by value

Starting URL: https://demoqa.com/select-menu

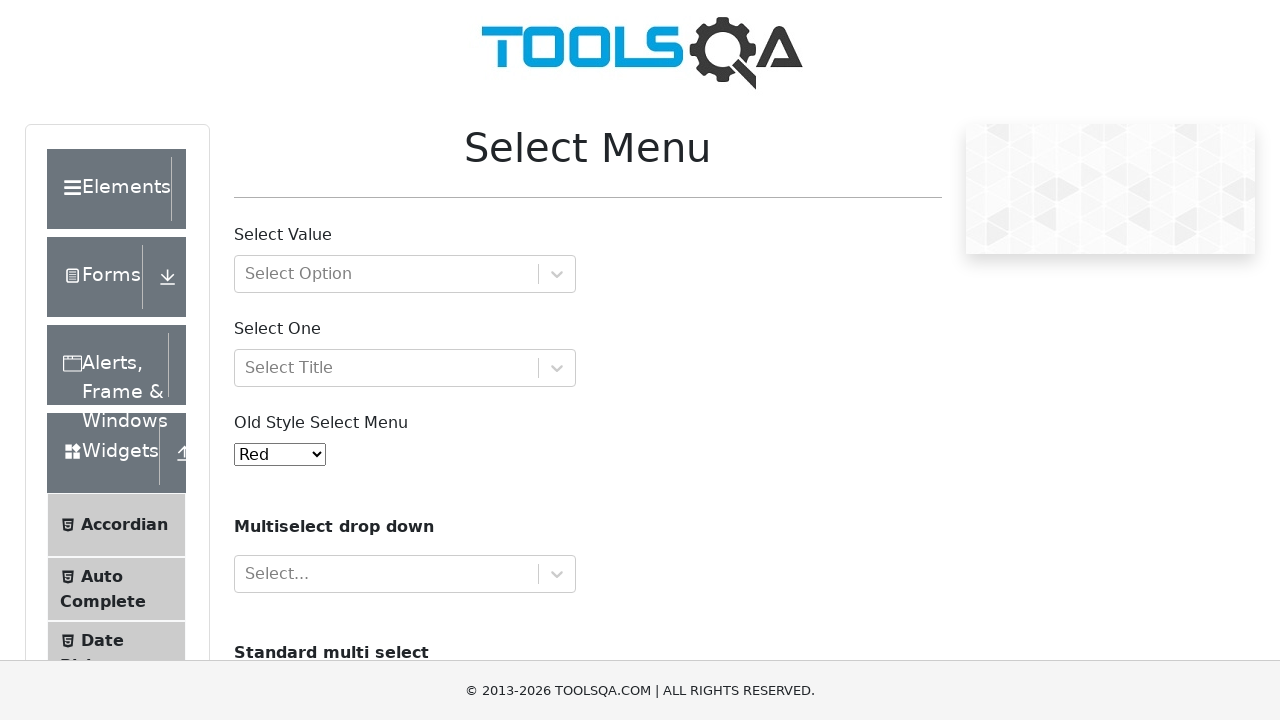

Clicked on the dropdown menu to open it at (280, 454) on #oldSelectMenu
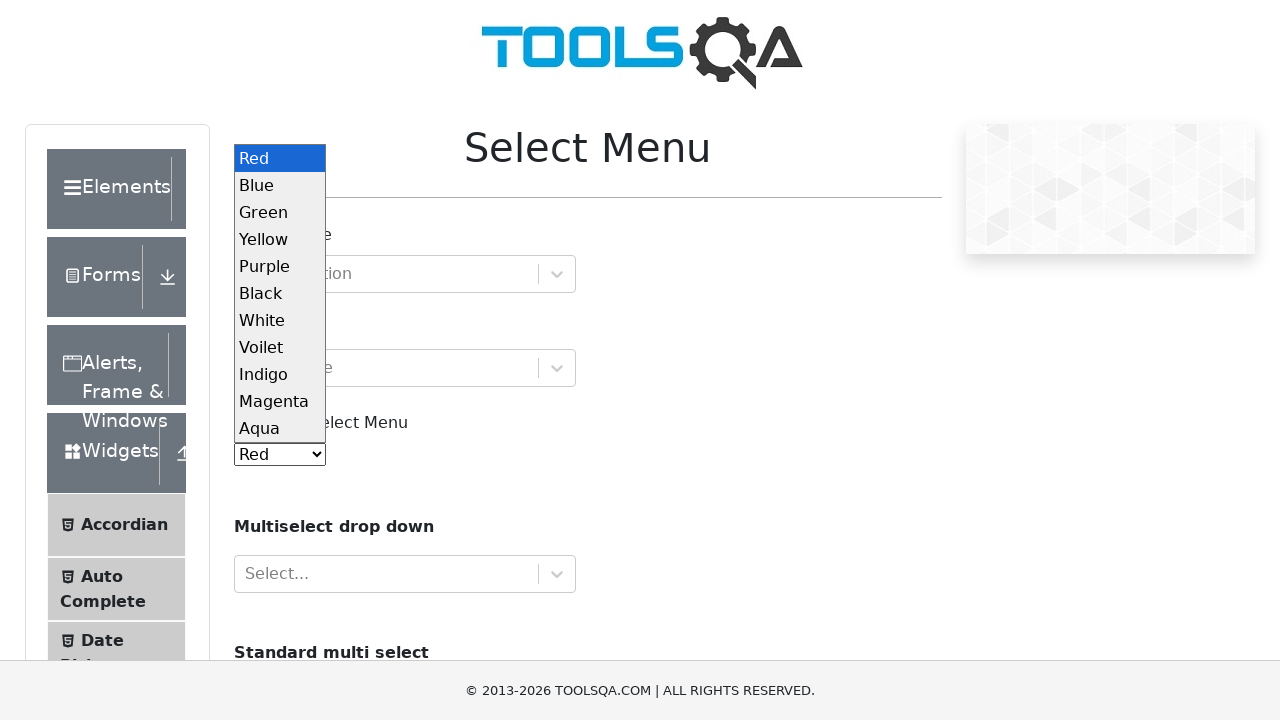

Selected 'Black' option by visible text on #oldSelectMenu
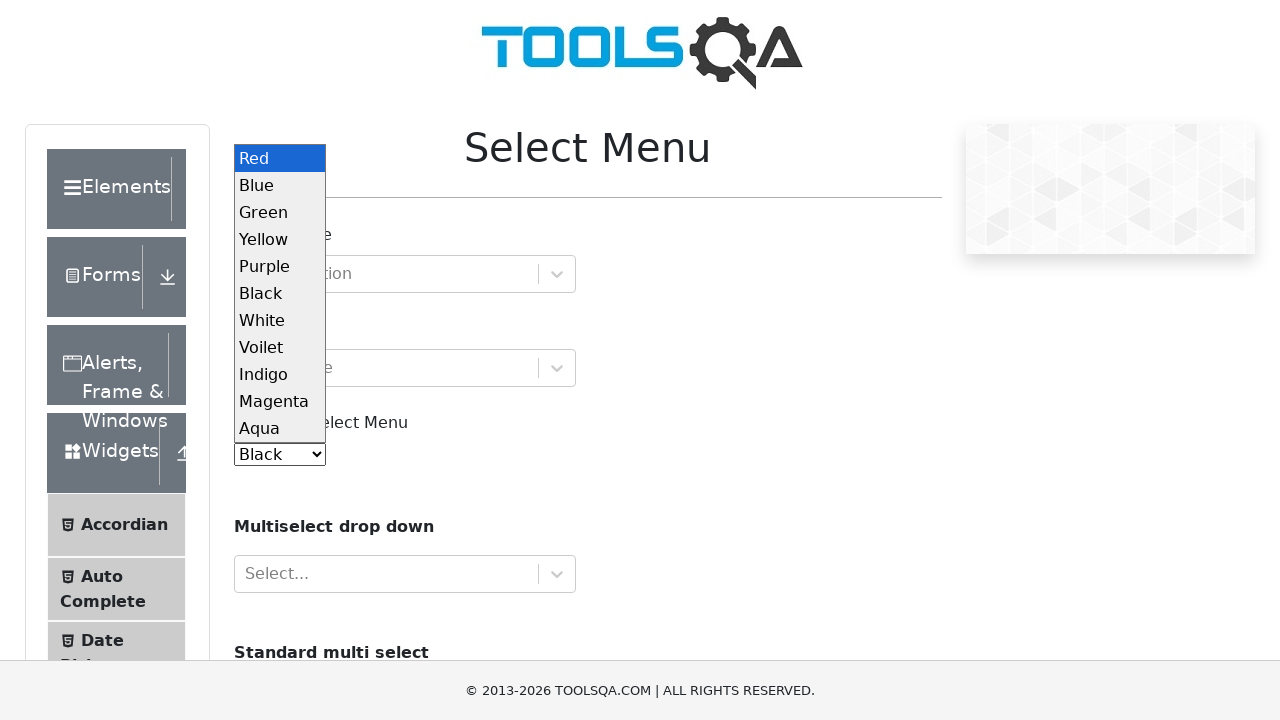

Selected option at index 4 (Blue) by index on #oldSelectMenu
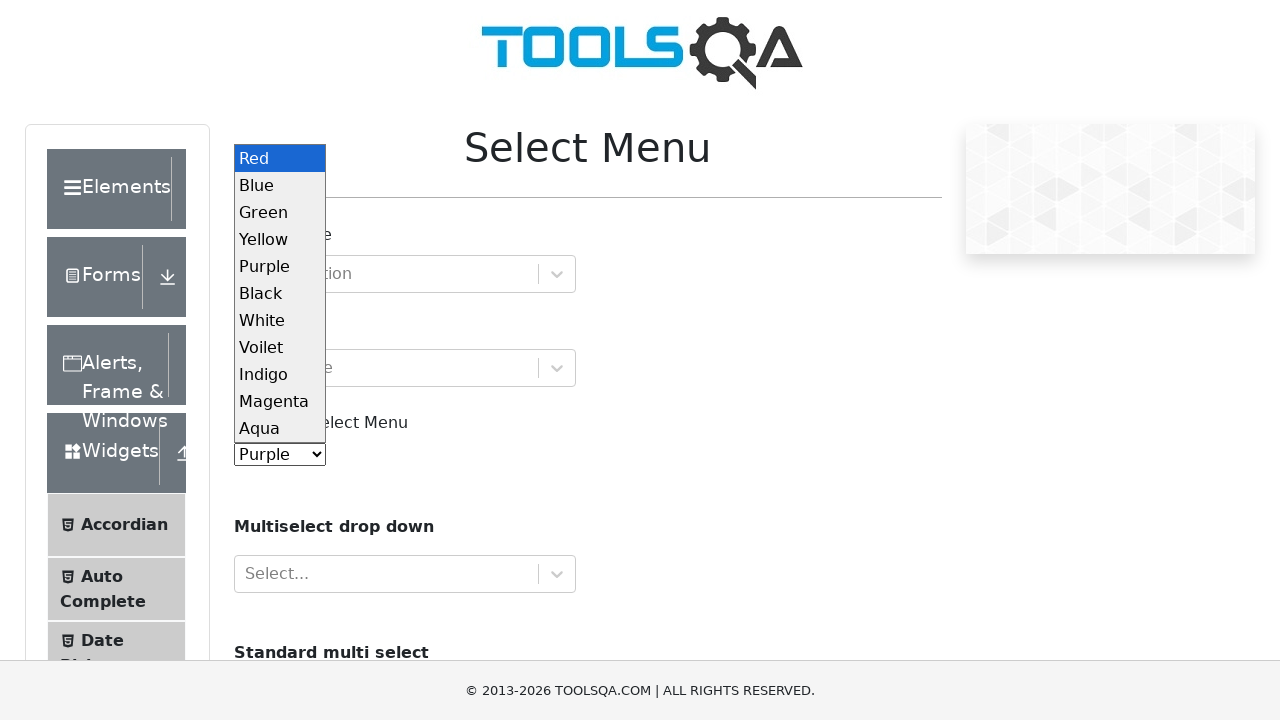

Selected option with value '10' by value on #oldSelectMenu
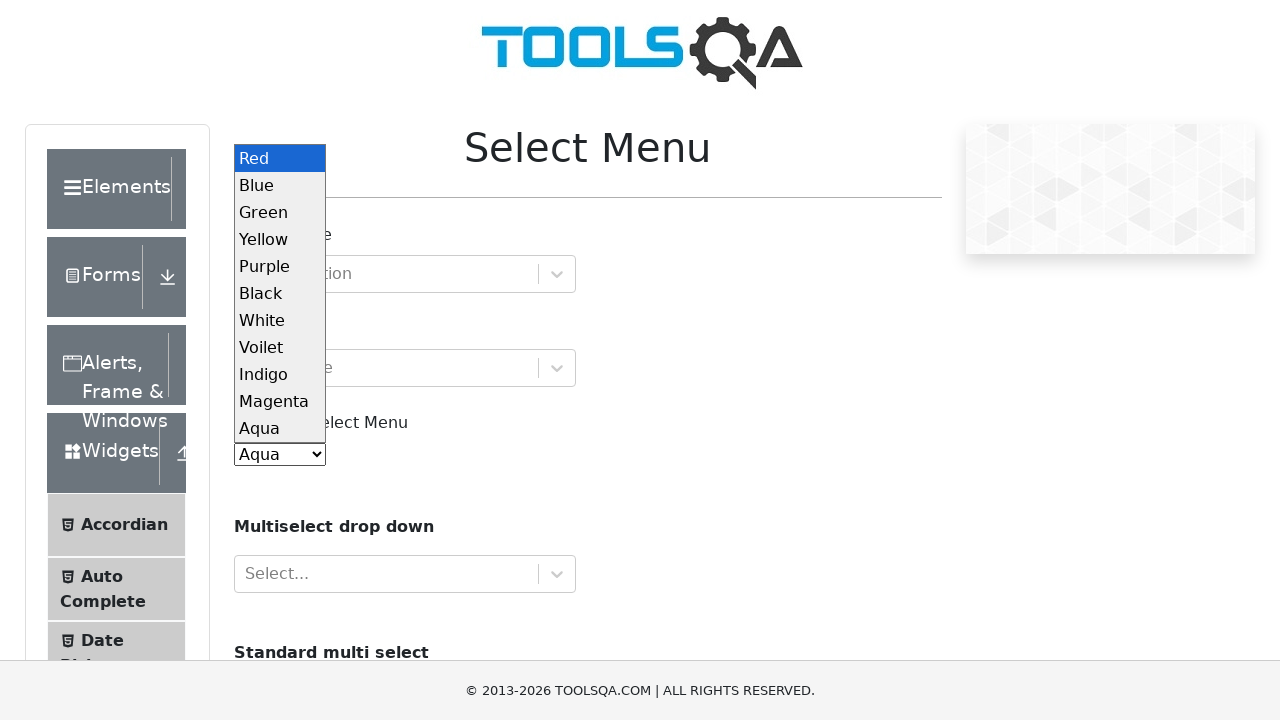

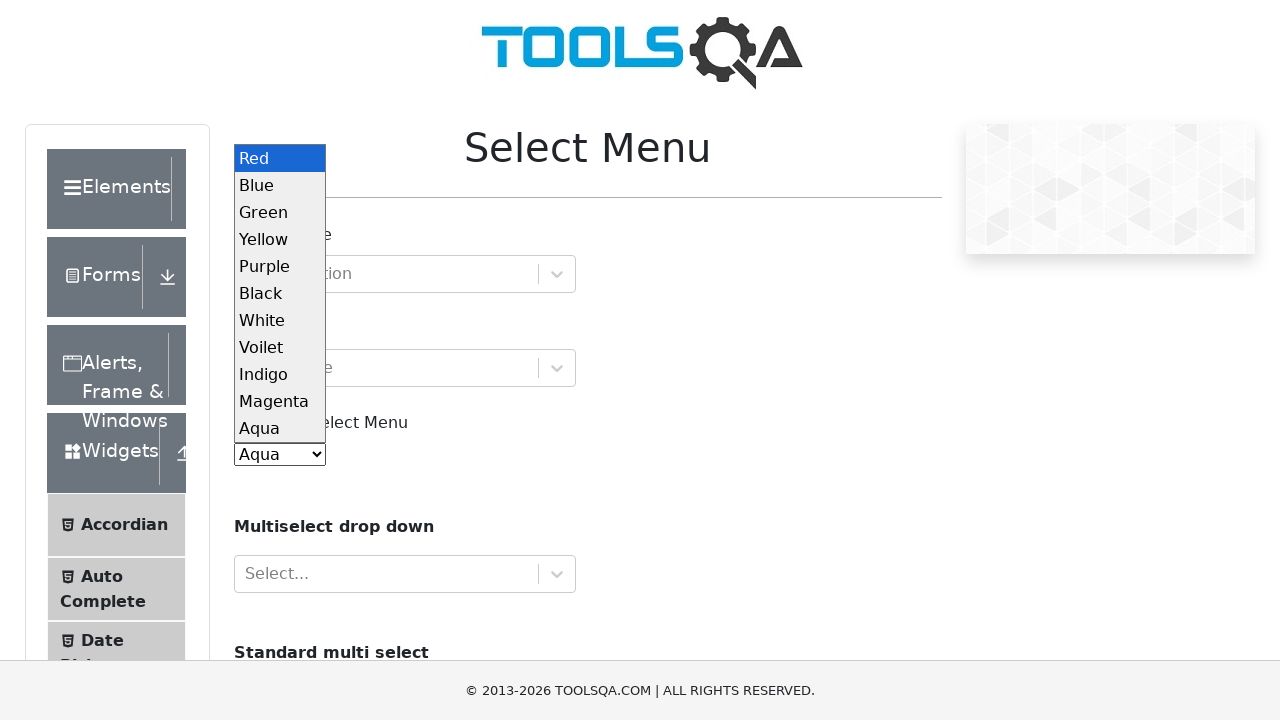